Verifies that drag and drop functionality works using manual mouse actions to swap column A and column B

Starting URL: https://the-internet.herokuapp.com/drag_and_drop

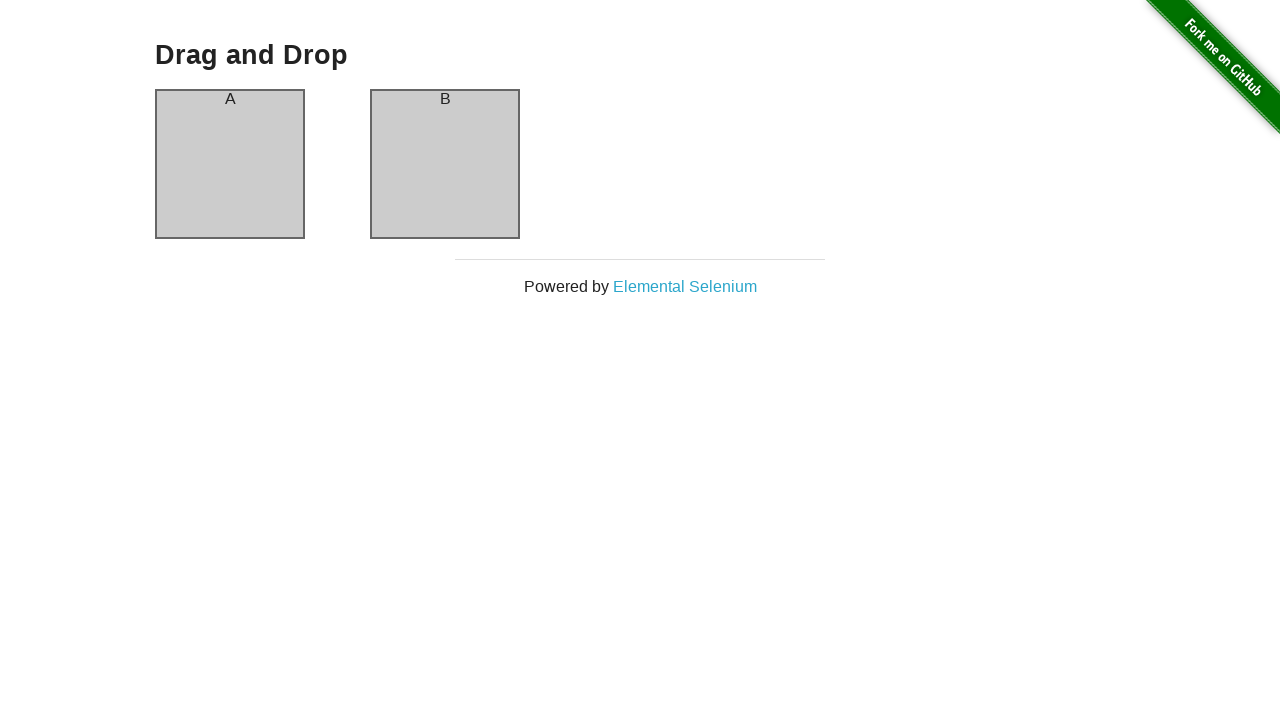

Located column A element
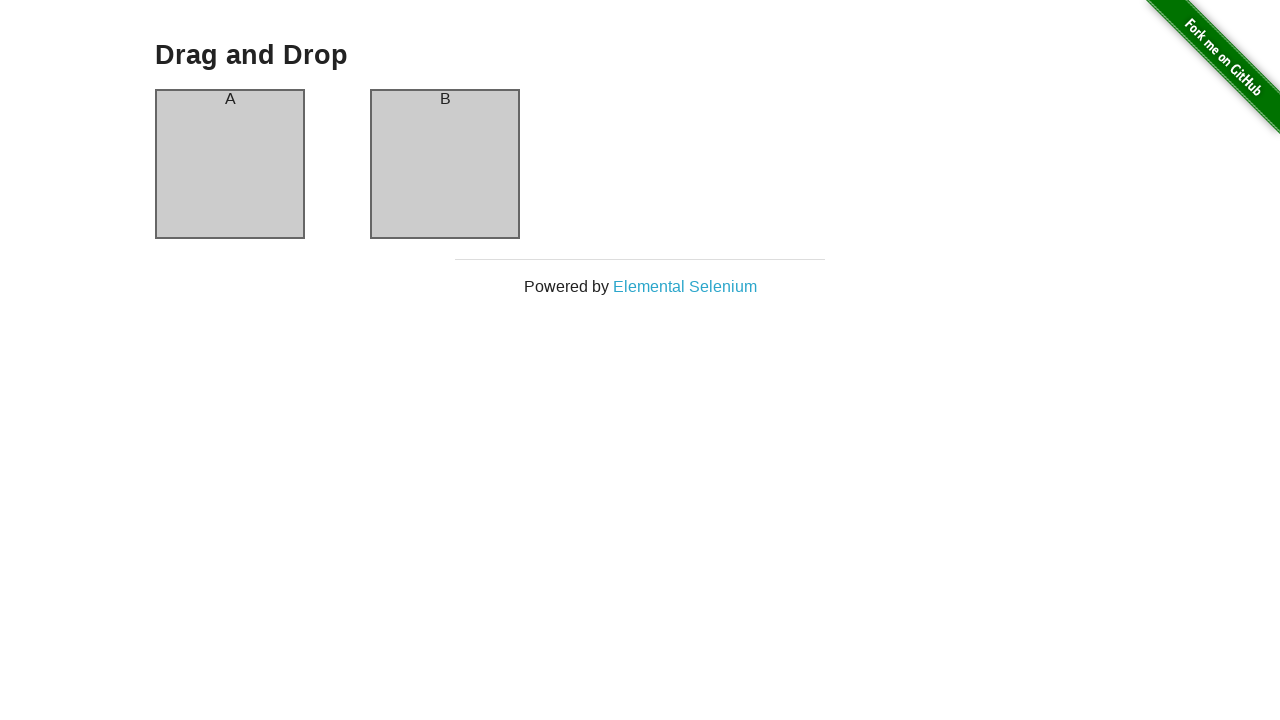

Located column B element
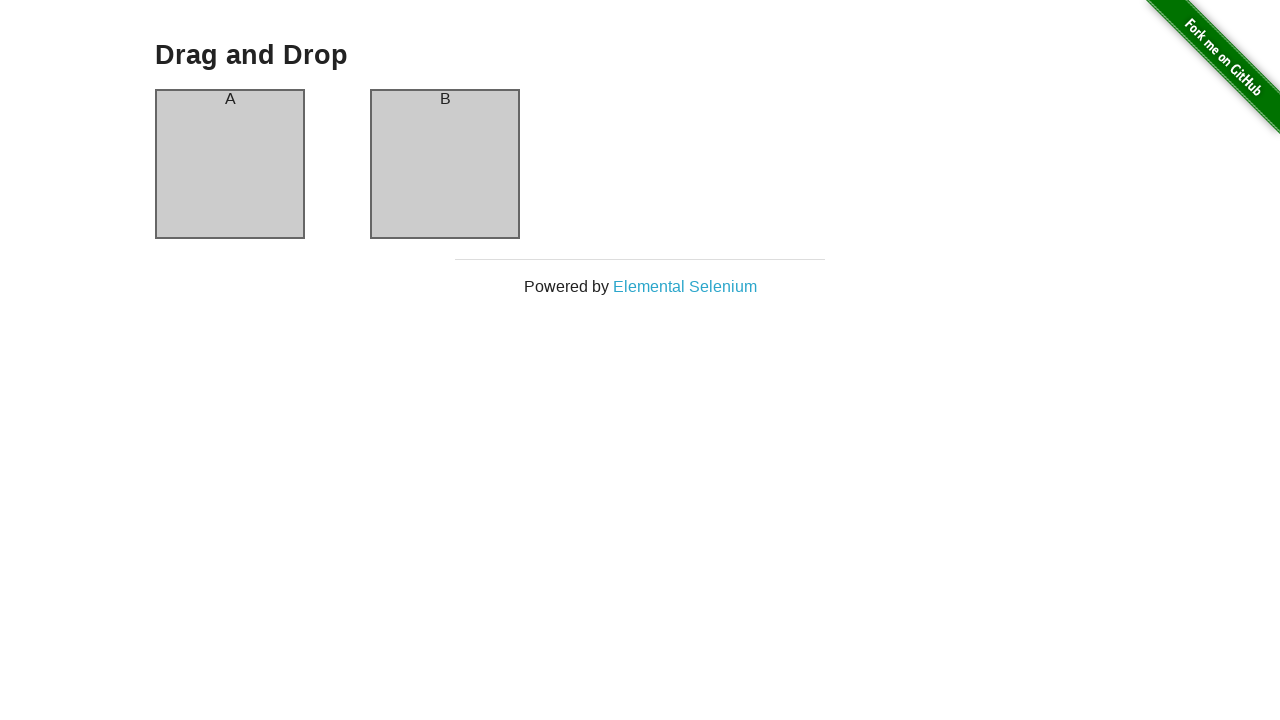

Retrieved bounding box for column A
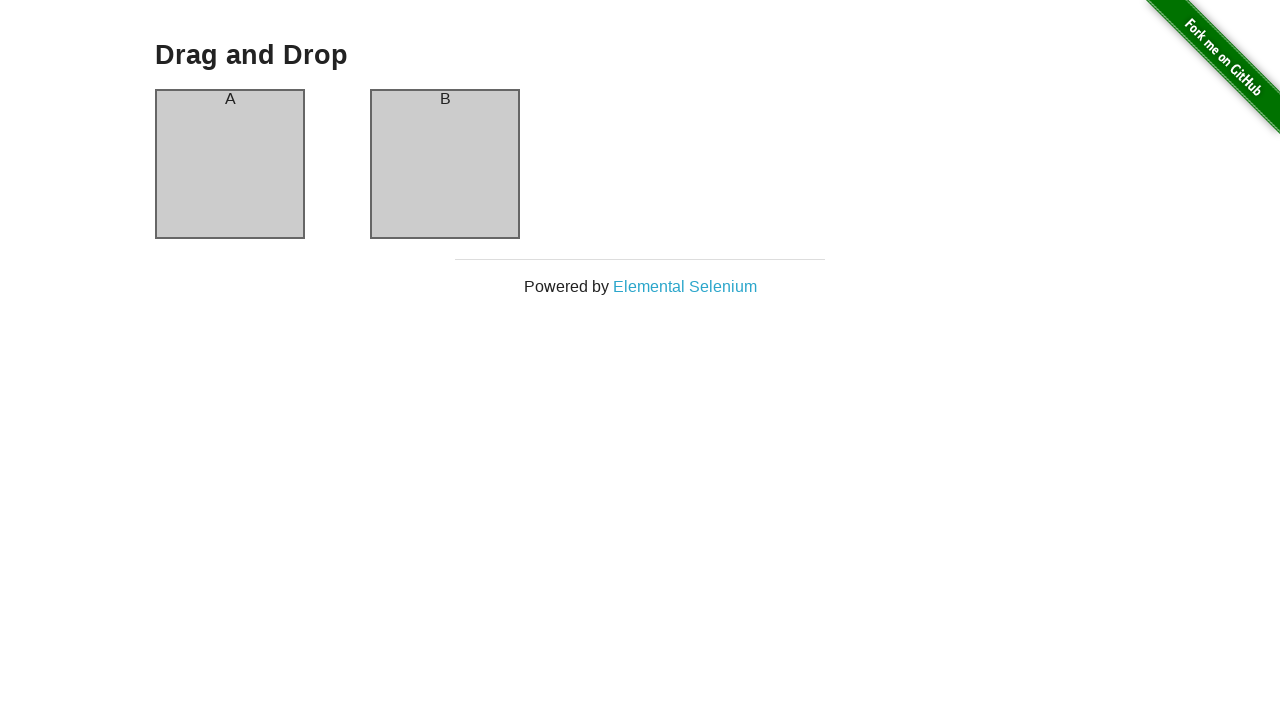

Retrieved bounding box for column B
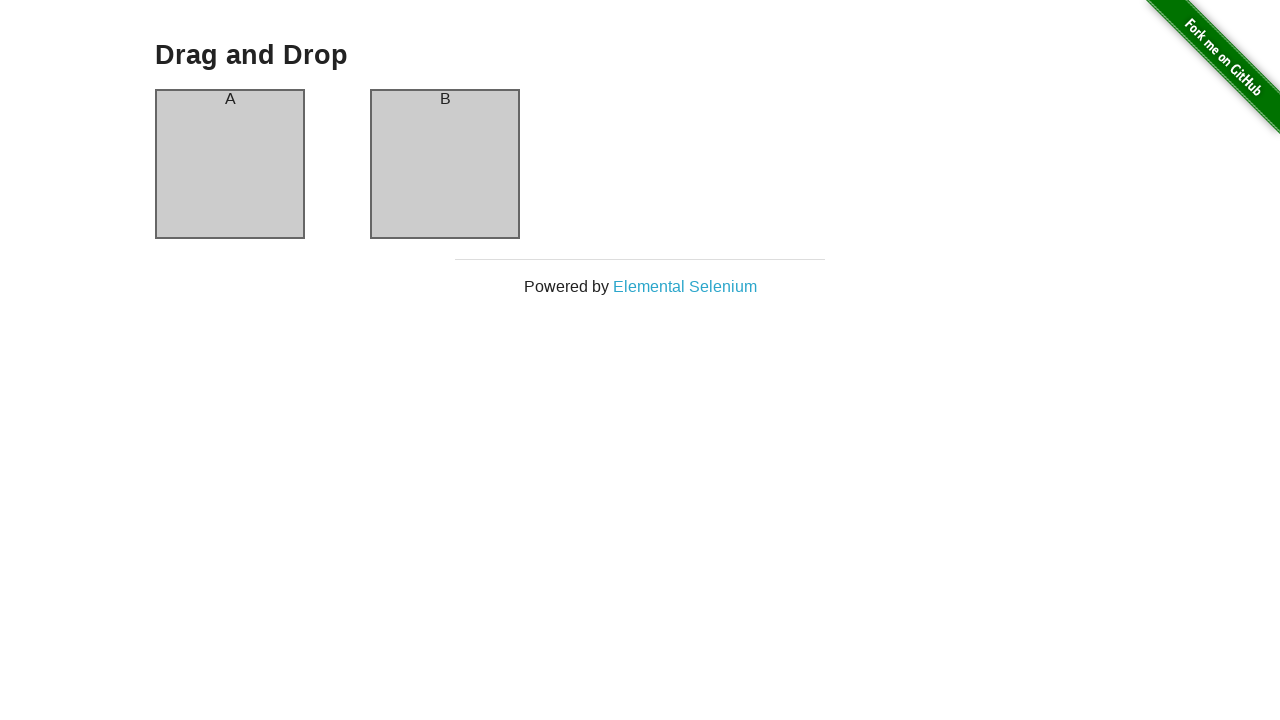

Moved mouse to center of column A at (230, 164)
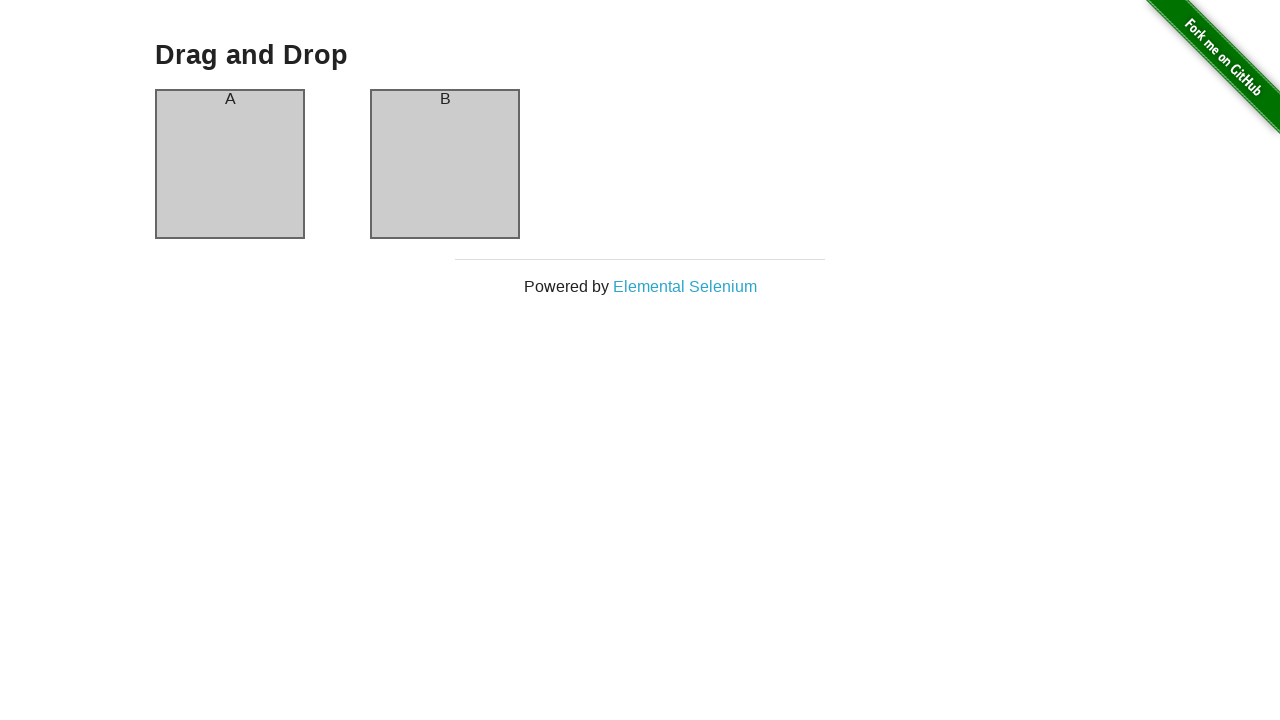

Pressed mouse button down on column A at (230, 164)
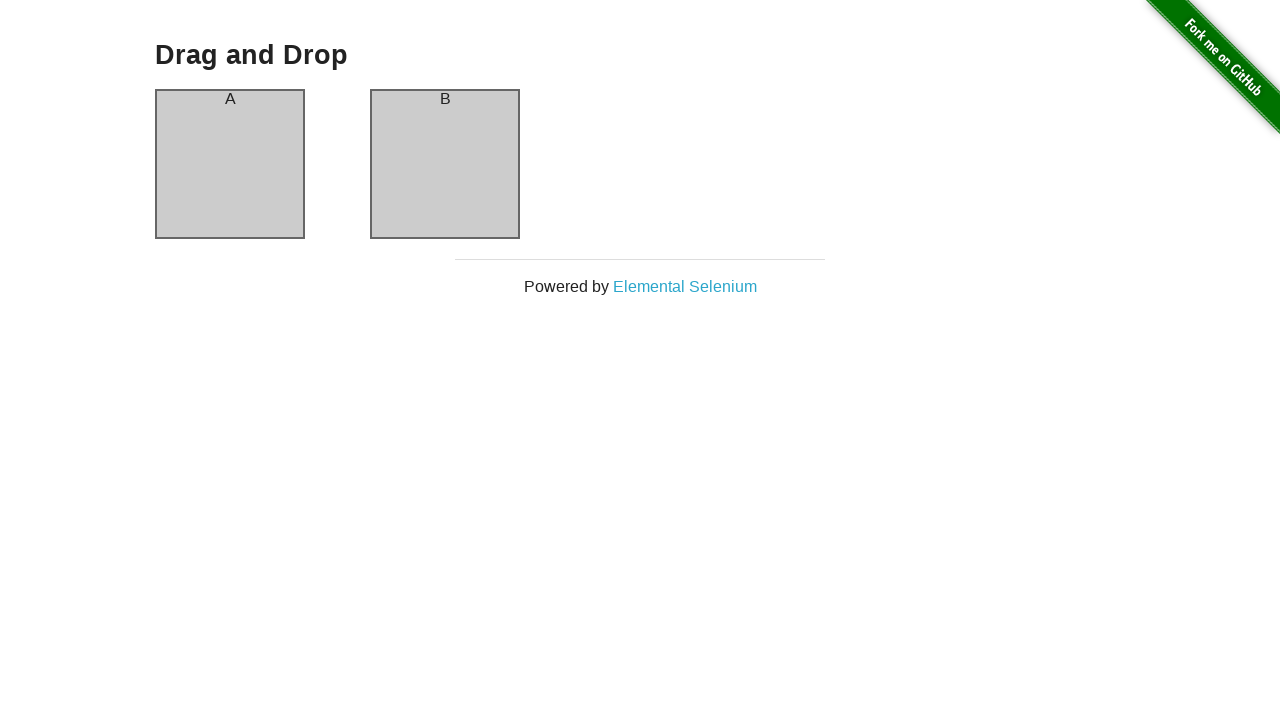

Dragged mouse to center of column B at (445, 164)
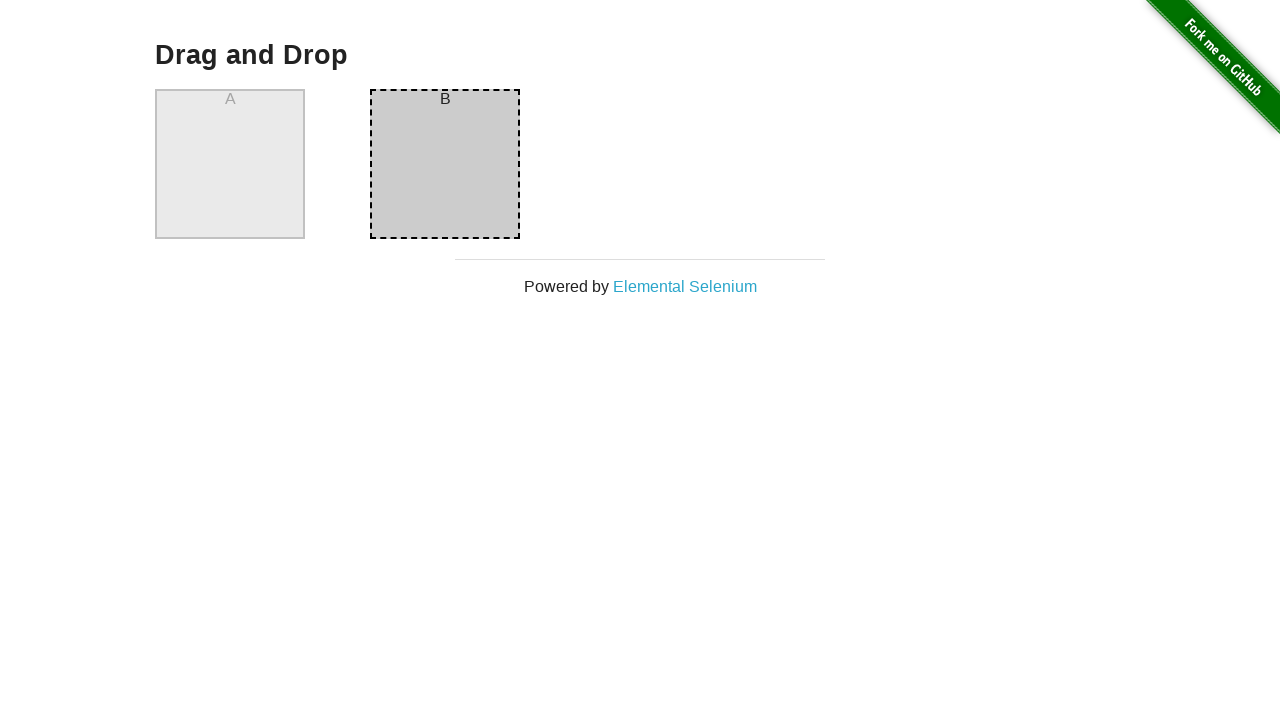

Released mouse button to drop column A onto column B at (445, 164)
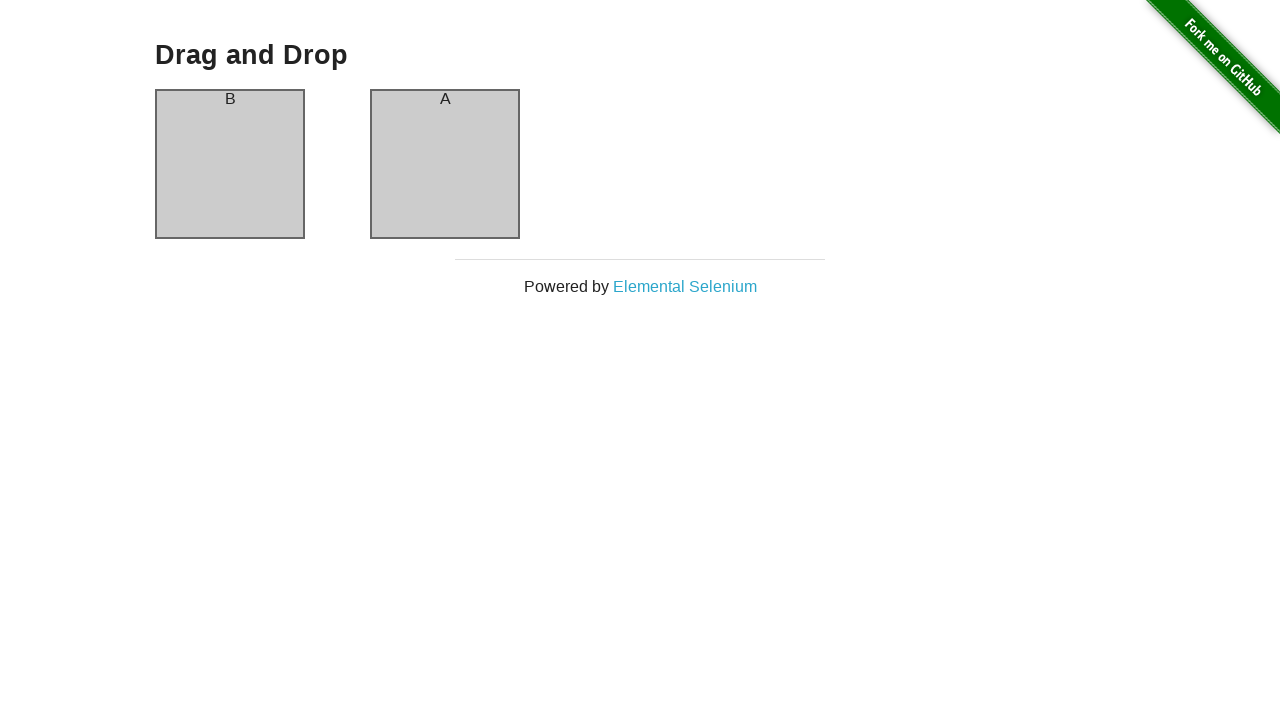

Verified column A header text is 'B' after swap
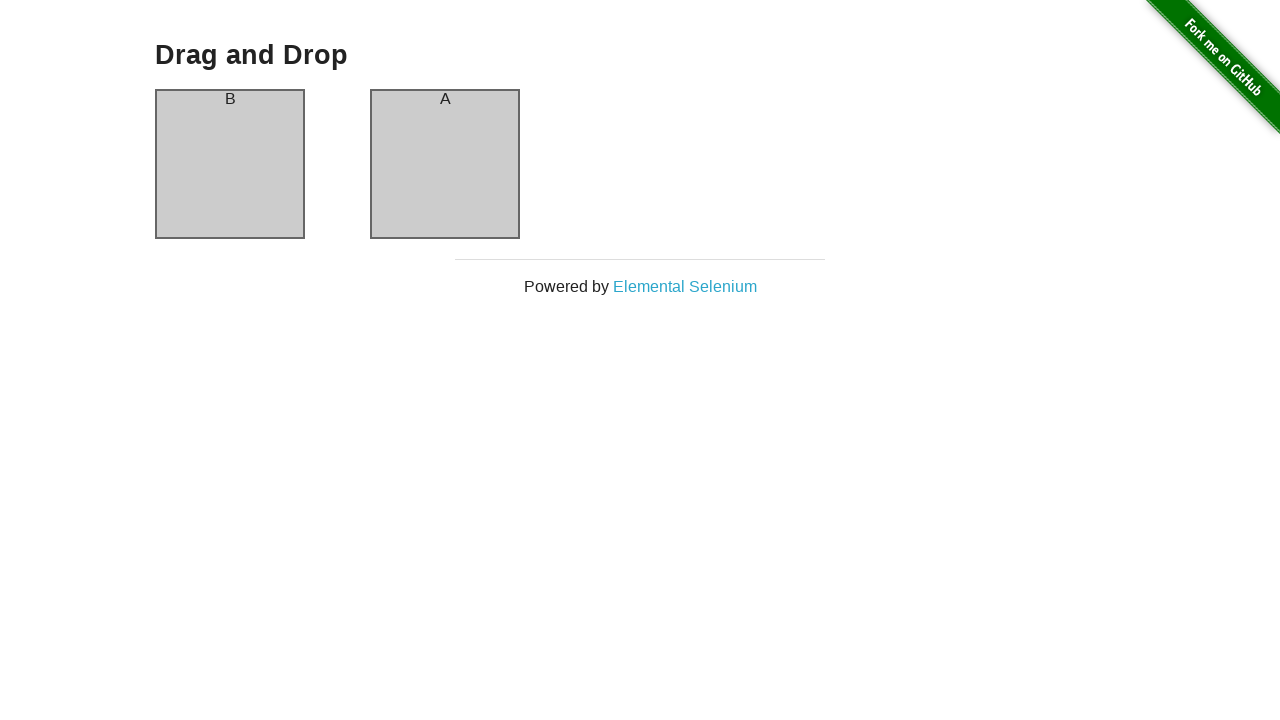

Verified column B header text is 'A' after swap
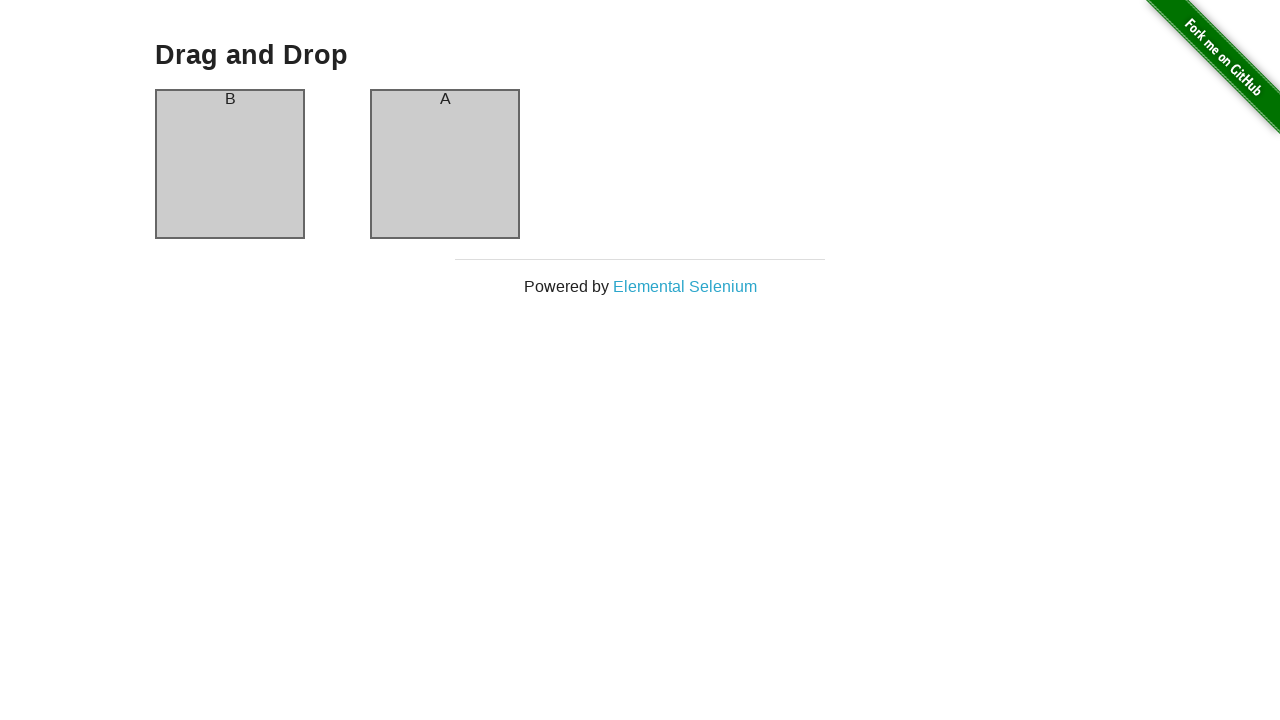

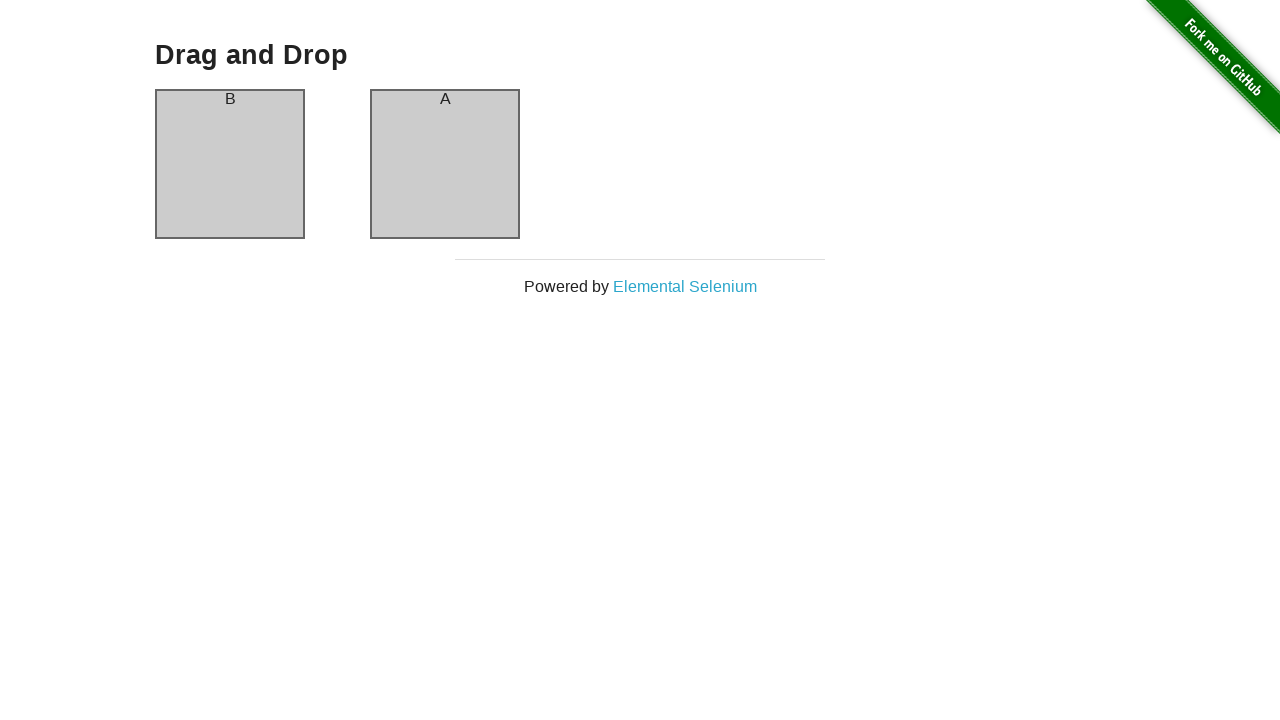